Tests that the complete all checkbox updates state when individual items are completed or cleared

Starting URL: https://demo.playwright.dev/todomvc

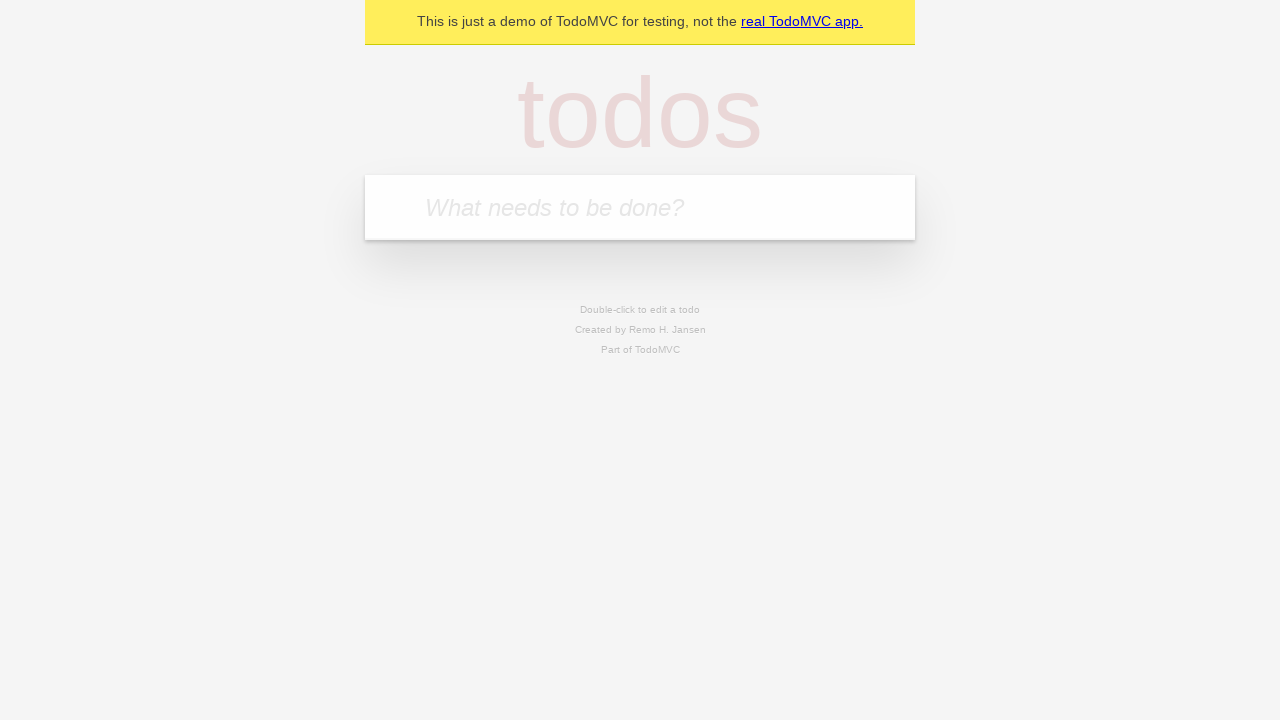

Filled todo input with 'buy some cheese' on internal:attr=[placeholder="What needs to be done?"i]
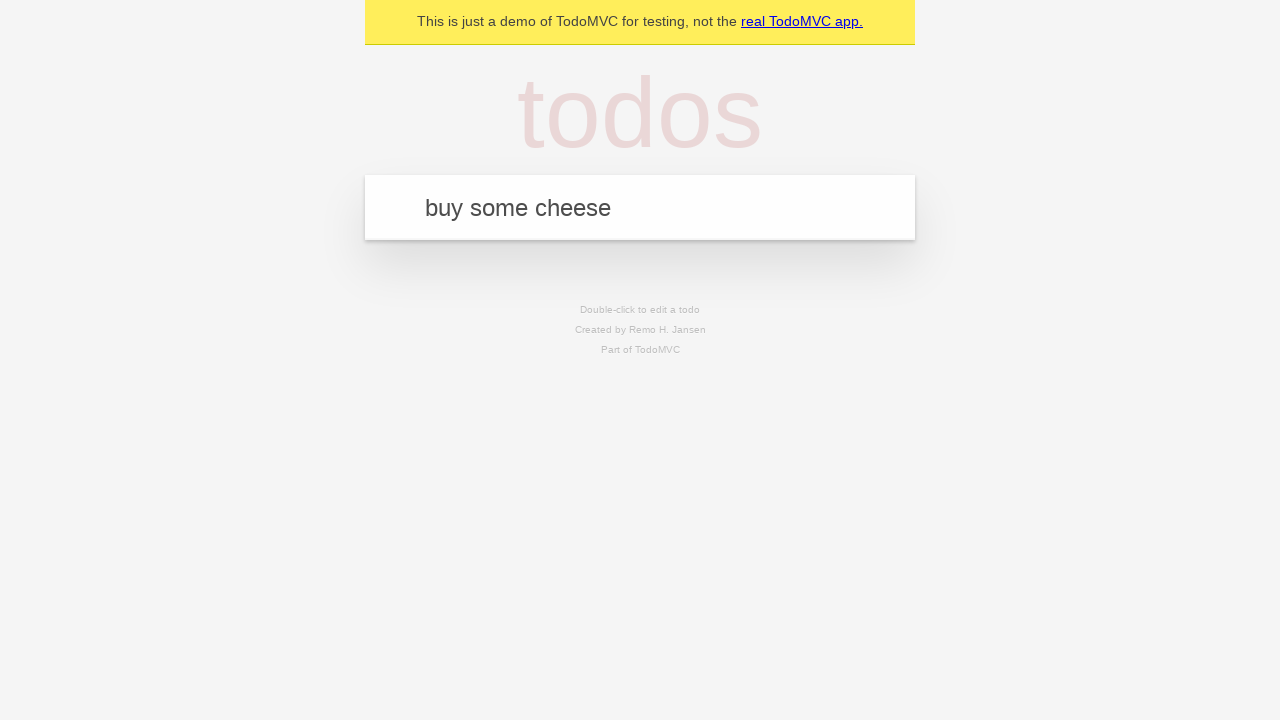

Pressed Enter to create first todo item on internal:attr=[placeholder="What needs to be done?"i]
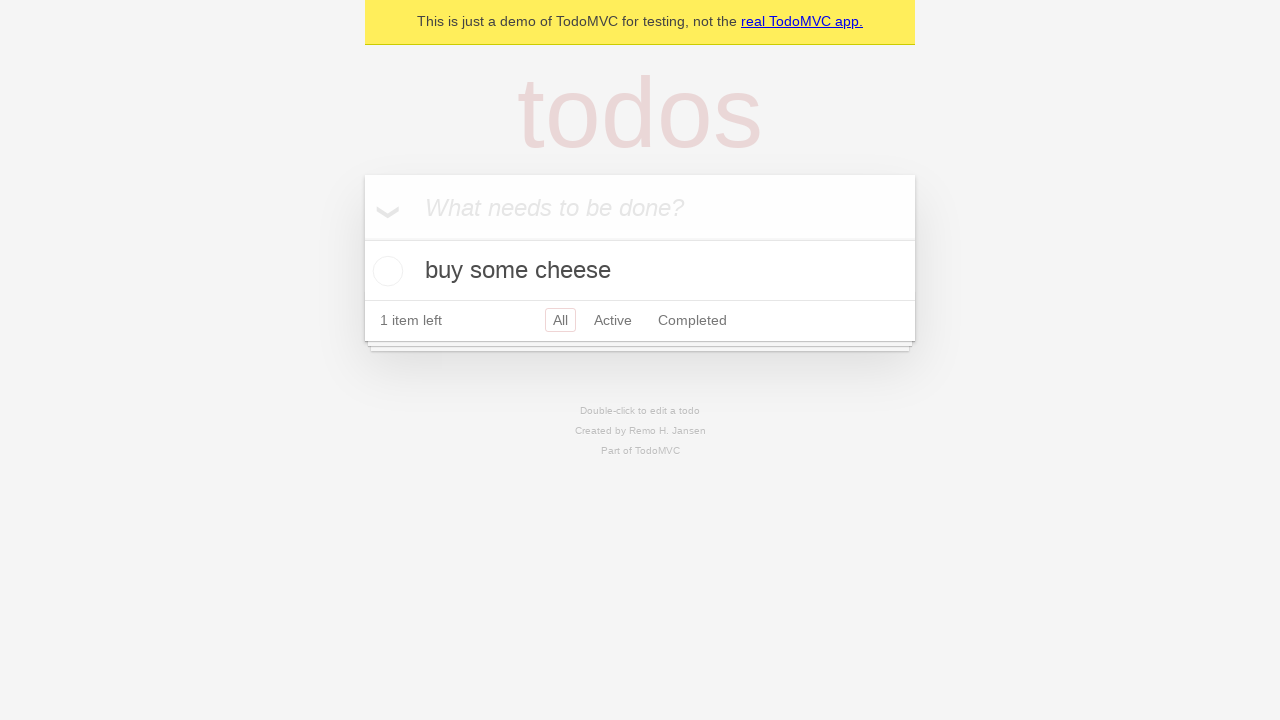

Filled todo input with 'feed the cat' on internal:attr=[placeholder="What needs to be done?"i]
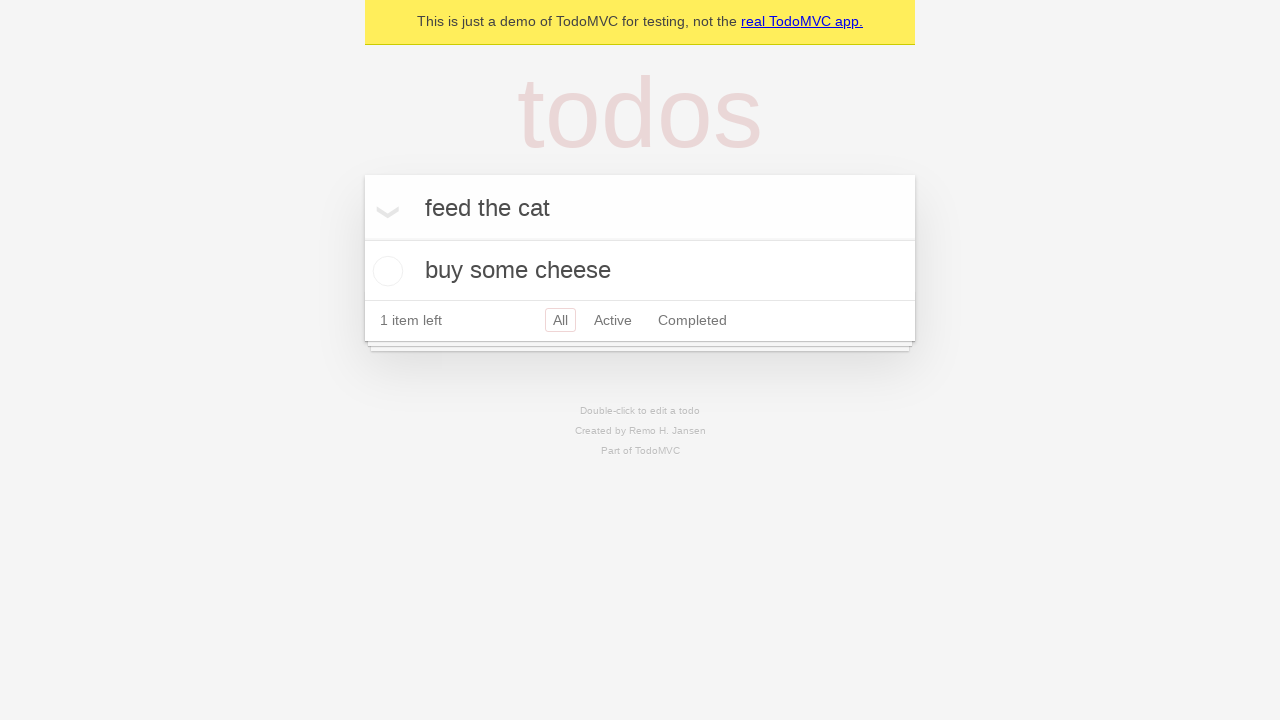

Pressed Enter to create second todo item on internal:attr=[placeholder="What needs to be done?"i]
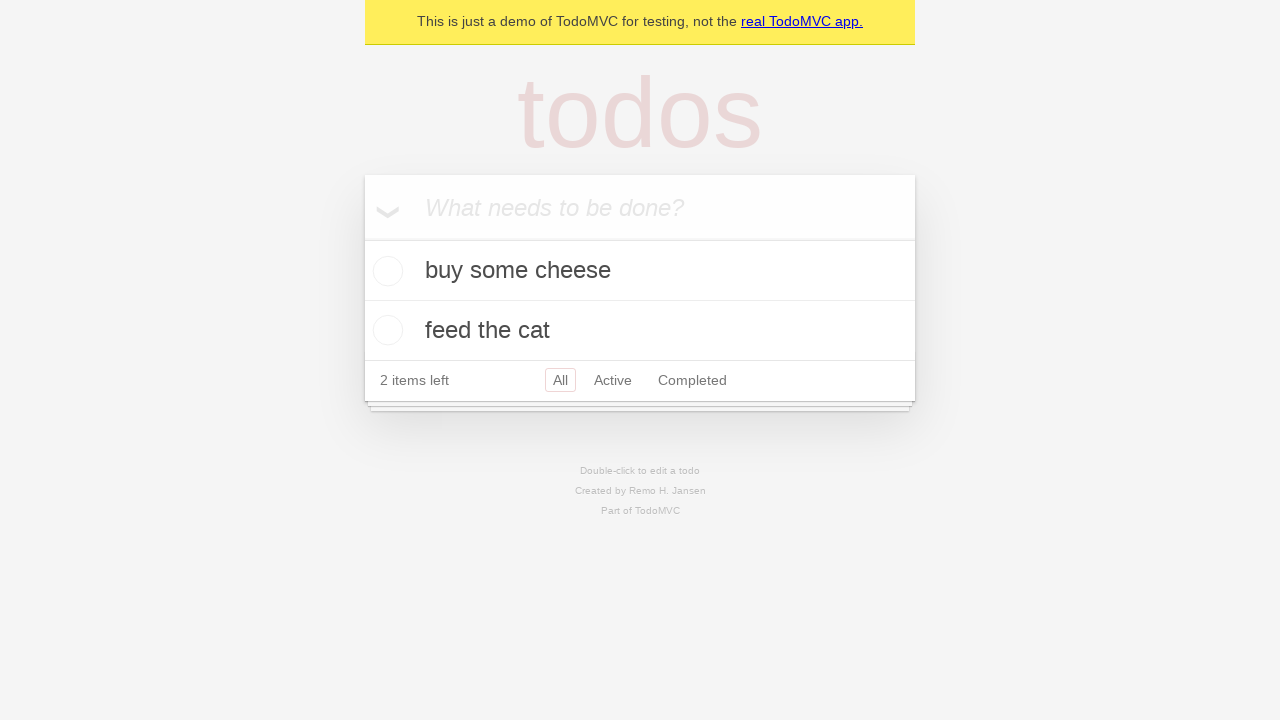

Filled todo input with 'book a doctors appointment' on internal:attr=[placeholder="What needs to be done?"i]
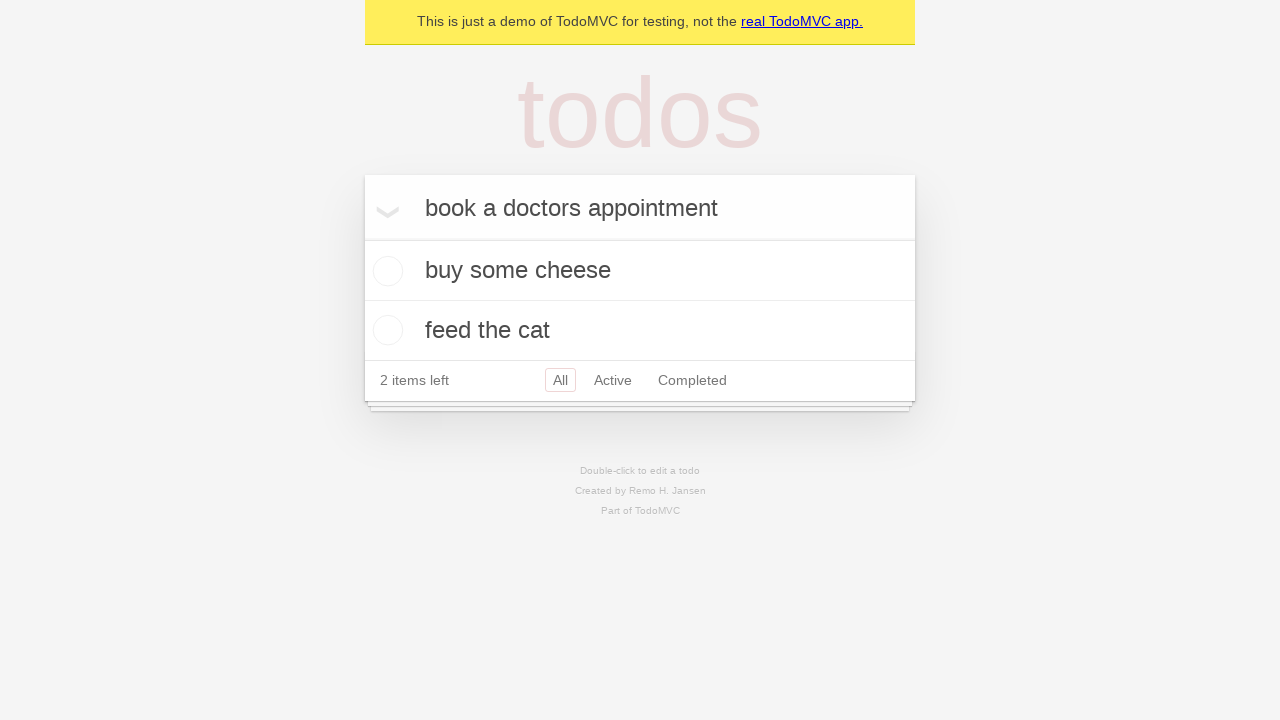

Pressed Enter to create third todo item on internal:attr=[placeholder="What needs to be done?"i]
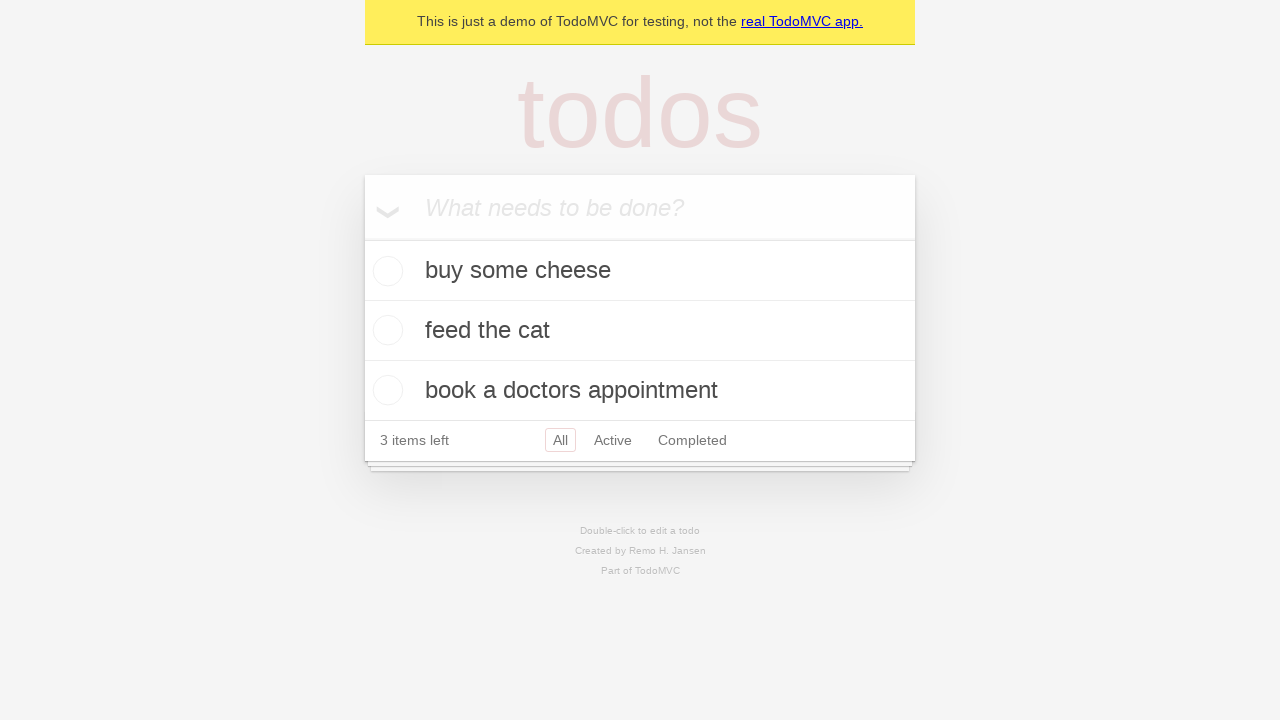

Checked the 'Mark all as complete' checkbox at (362, 238) on internal:label="Mark all as complete"i
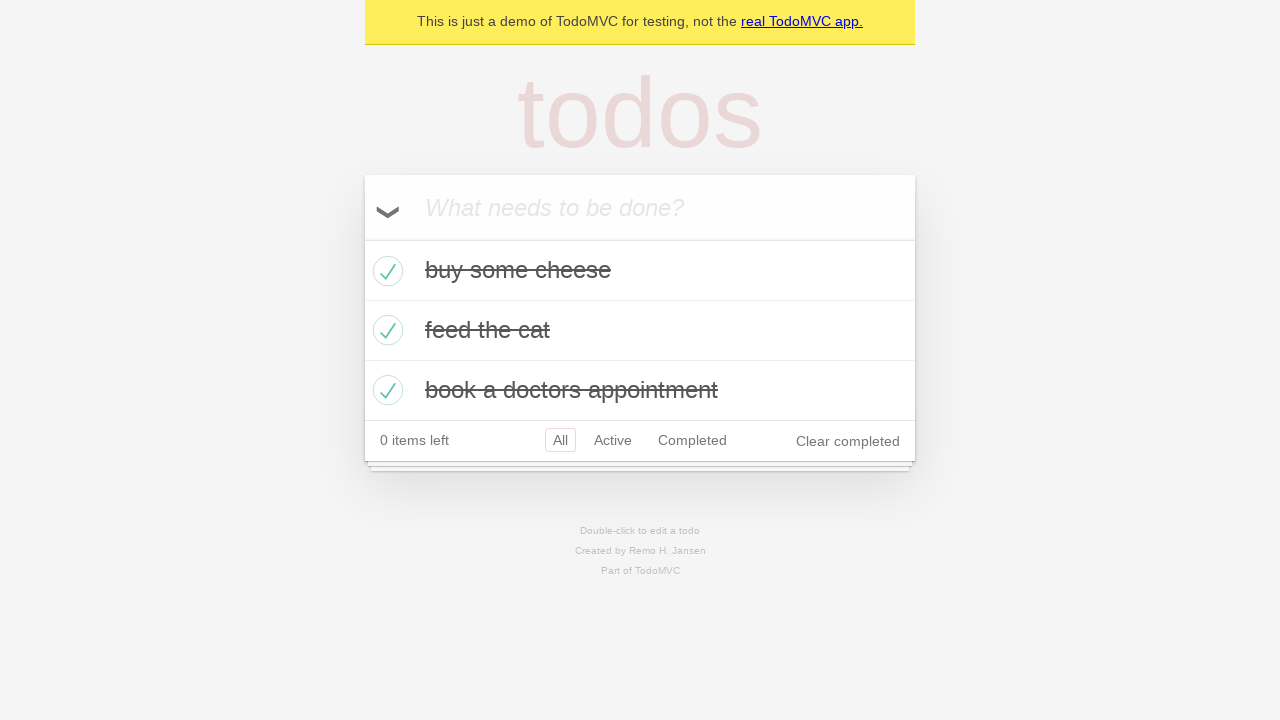

Unchecked the first todo item checkbox at (385, 271) on internal:testid=[data-testid="todo-item"s] >> nth=0 >> internal:role=checkbox
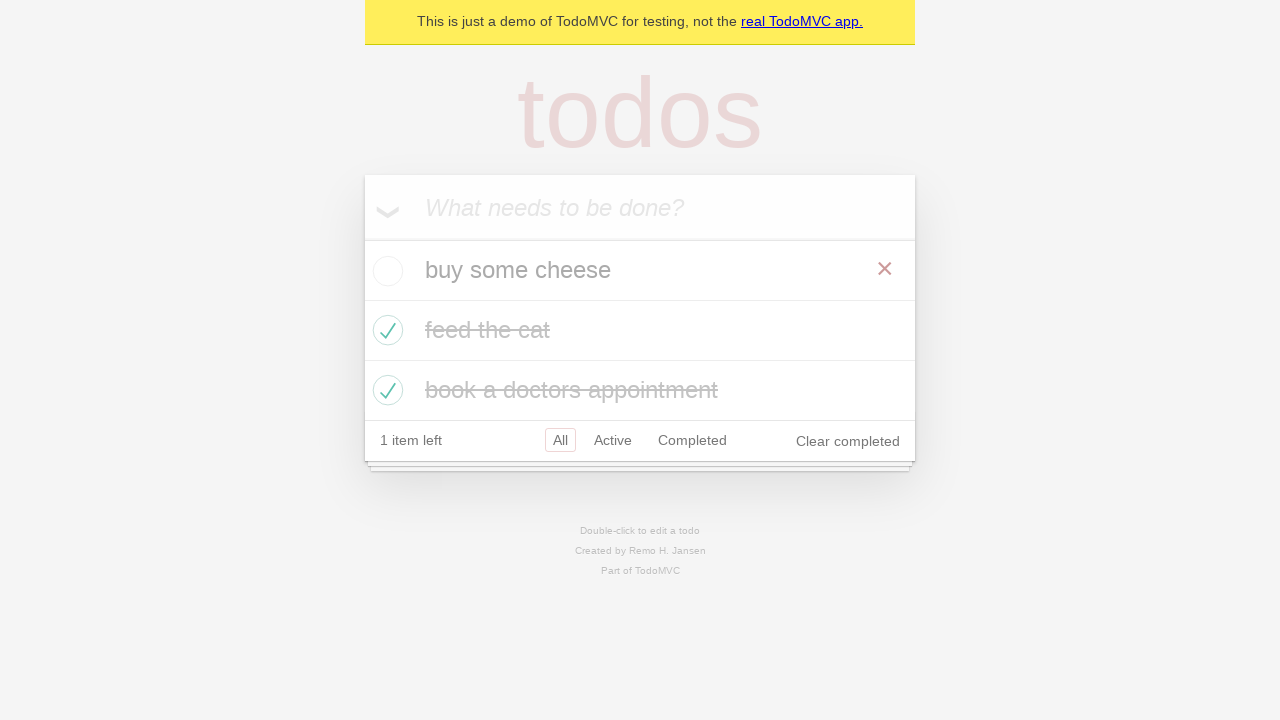

Checked the first todo item checkbox again at (385, 271) on internal:testid=[data-testid="todo-item"s] >> nth=0 >> internal:role=checkbox
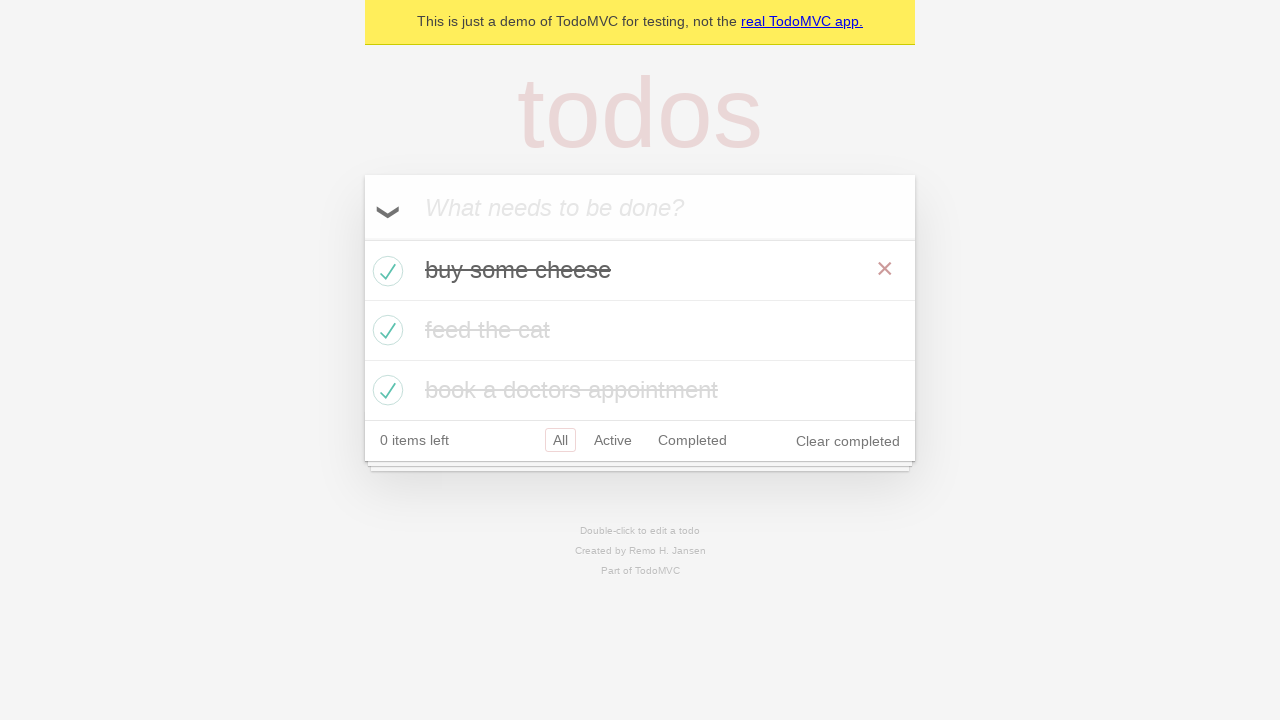

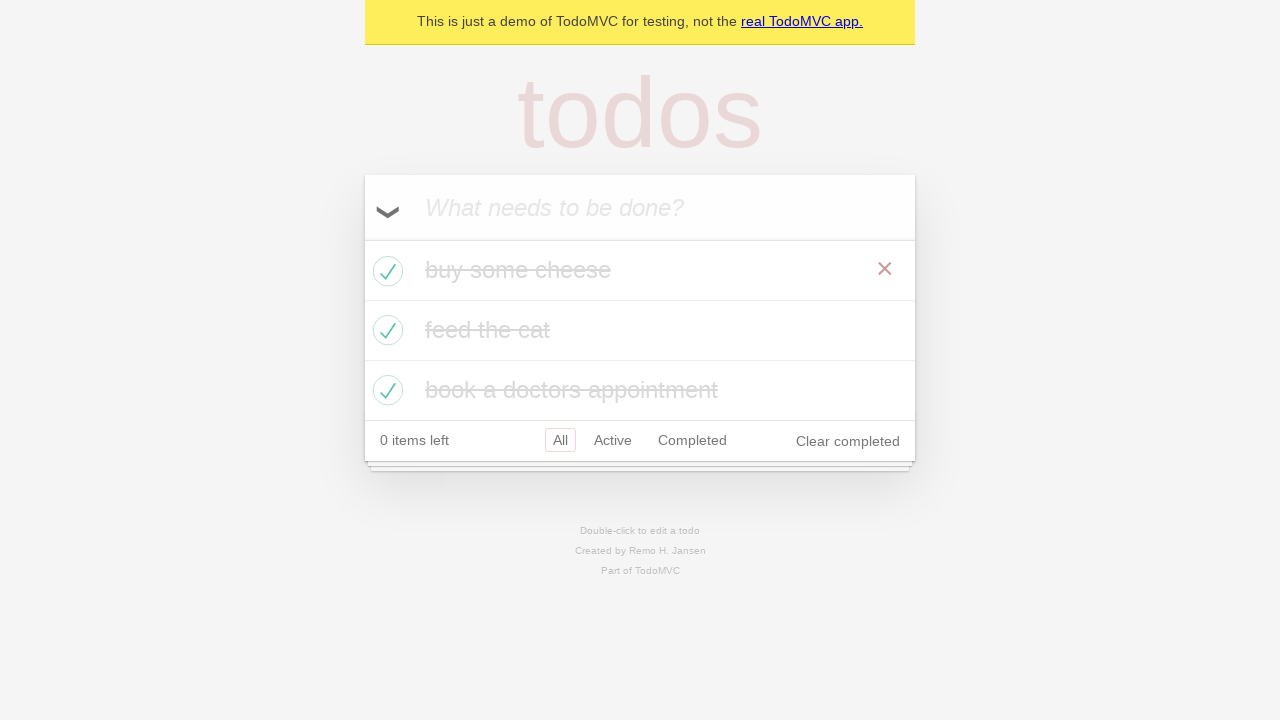